Tests product page interaction by navigating to a product section and clicking add-to-cart buttons multiple times for different products

Starting URL: https://material.playwrightvn.com/

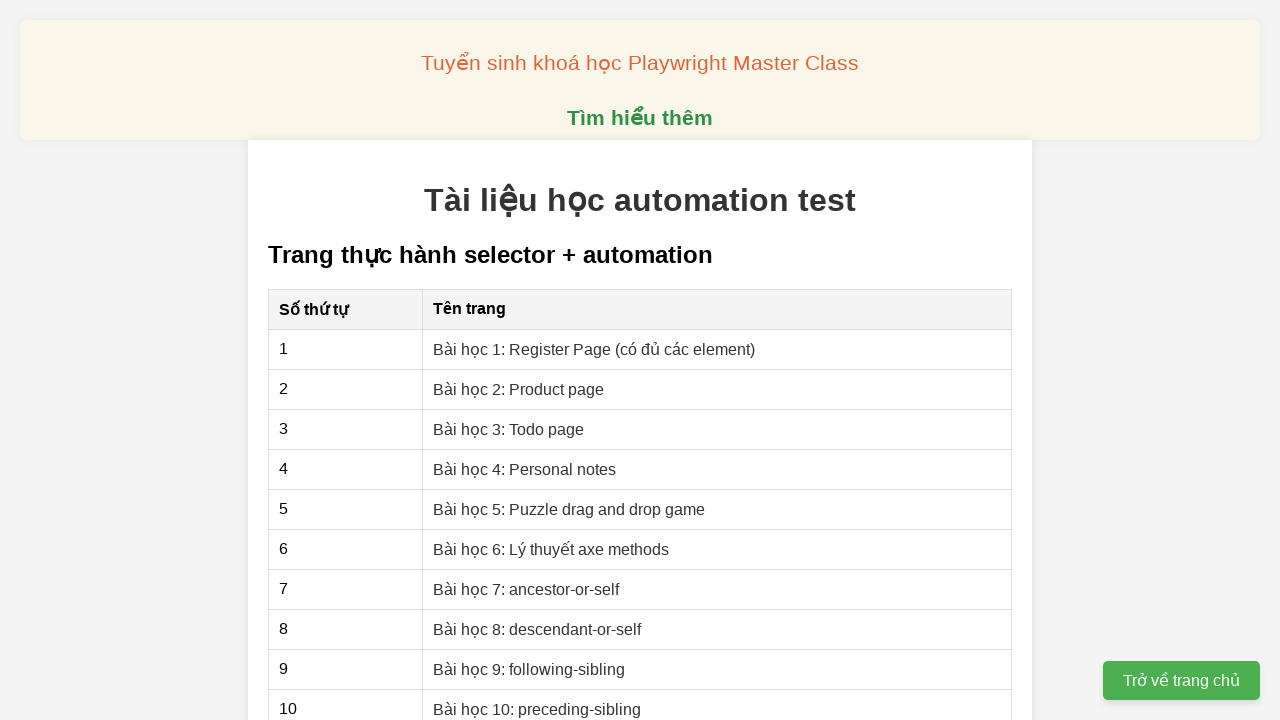

Navigated to product page by clicking XPath table link at (519, 389) on xpath=//*[@id="section-xpath"]/table/tbody/tr[2]/td[2]/a
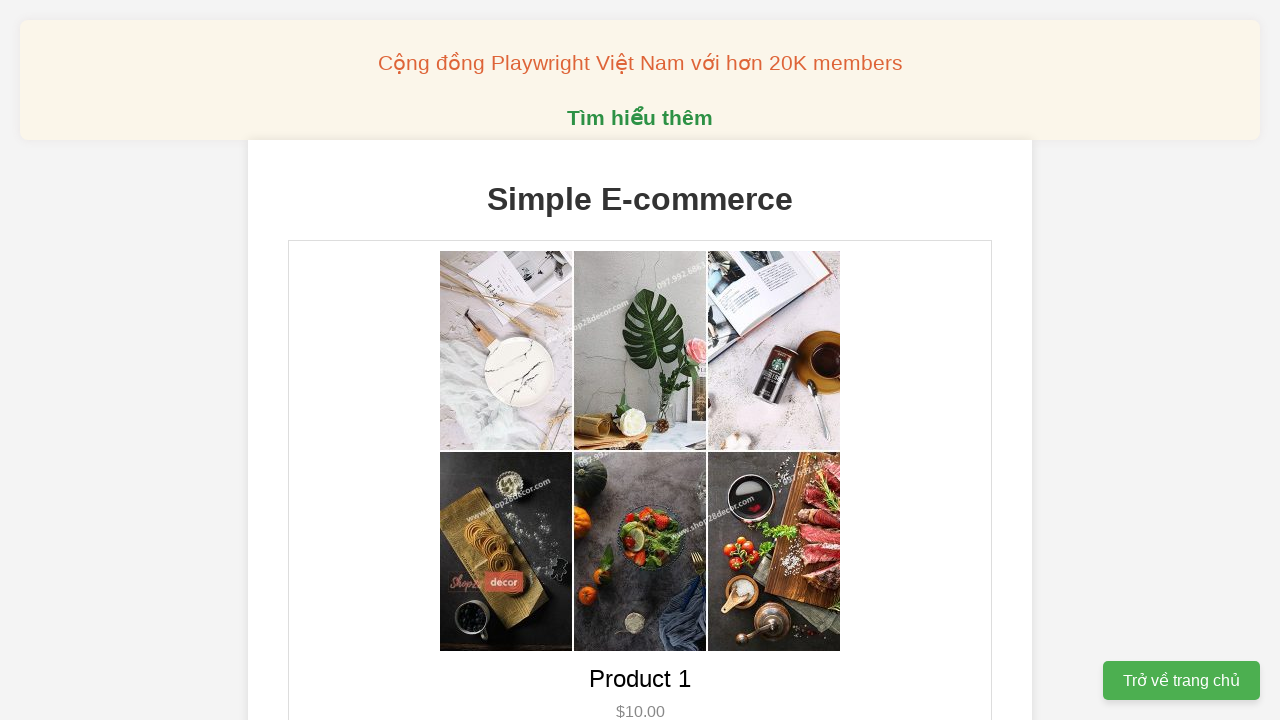

Clicked first product add-to-cart button twice at (640, 360) on body > div.container > div.products > div:nth-child(1) > div > button
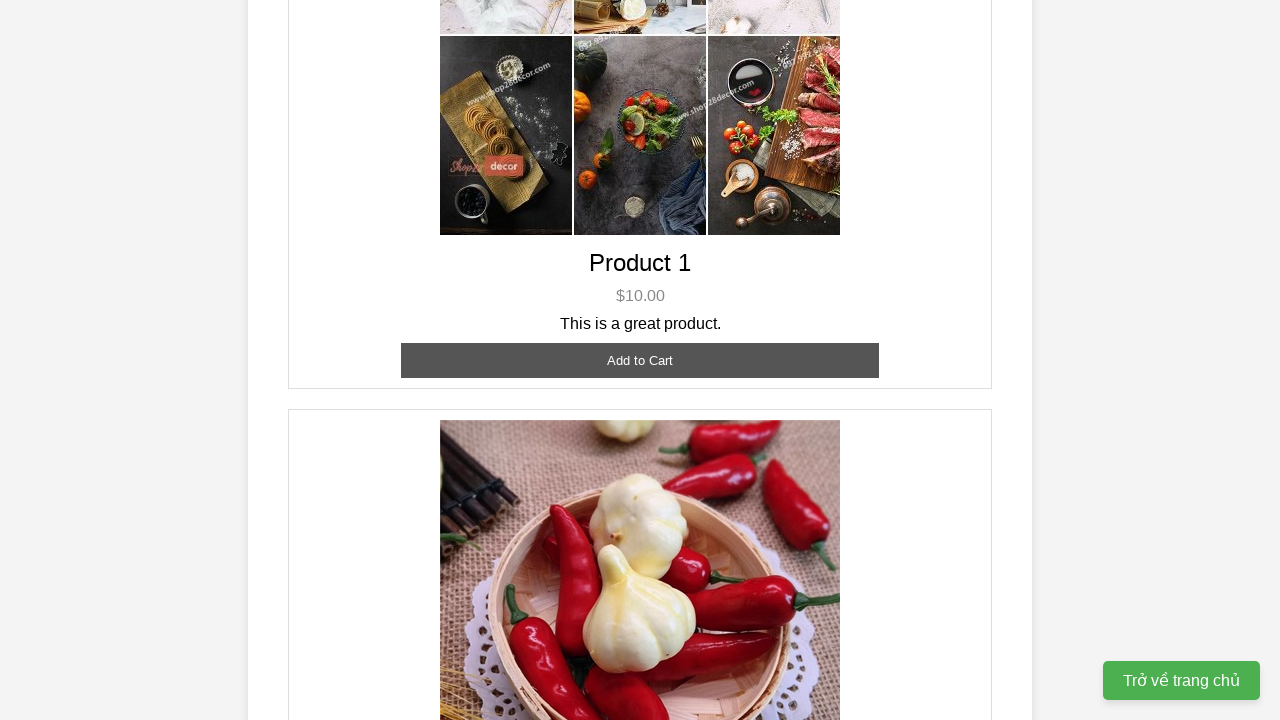

Clicked second product add-to-cart button three times at (640, 360) on body > div.container > div.products > div:nth-child(2) > div > button
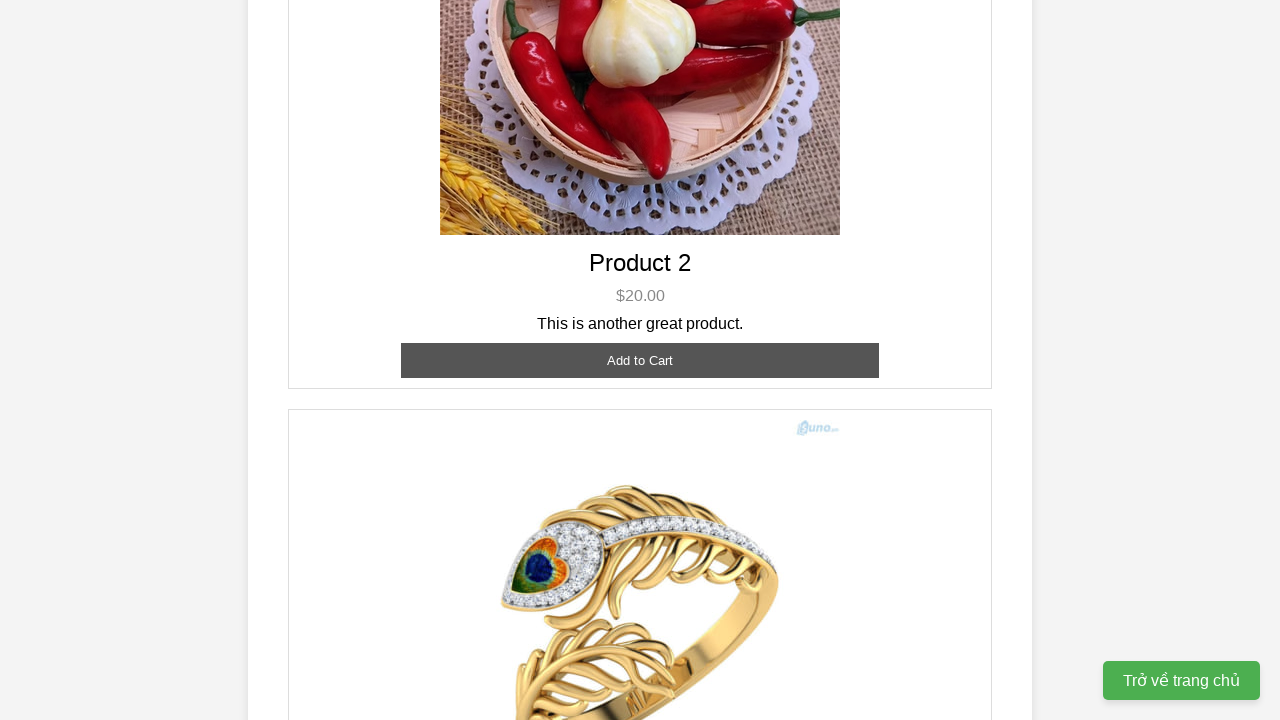

Clicked third product add-to-cart button once at (640, 388) on body > div.container > div.products > div:nth-child(3) > div > button
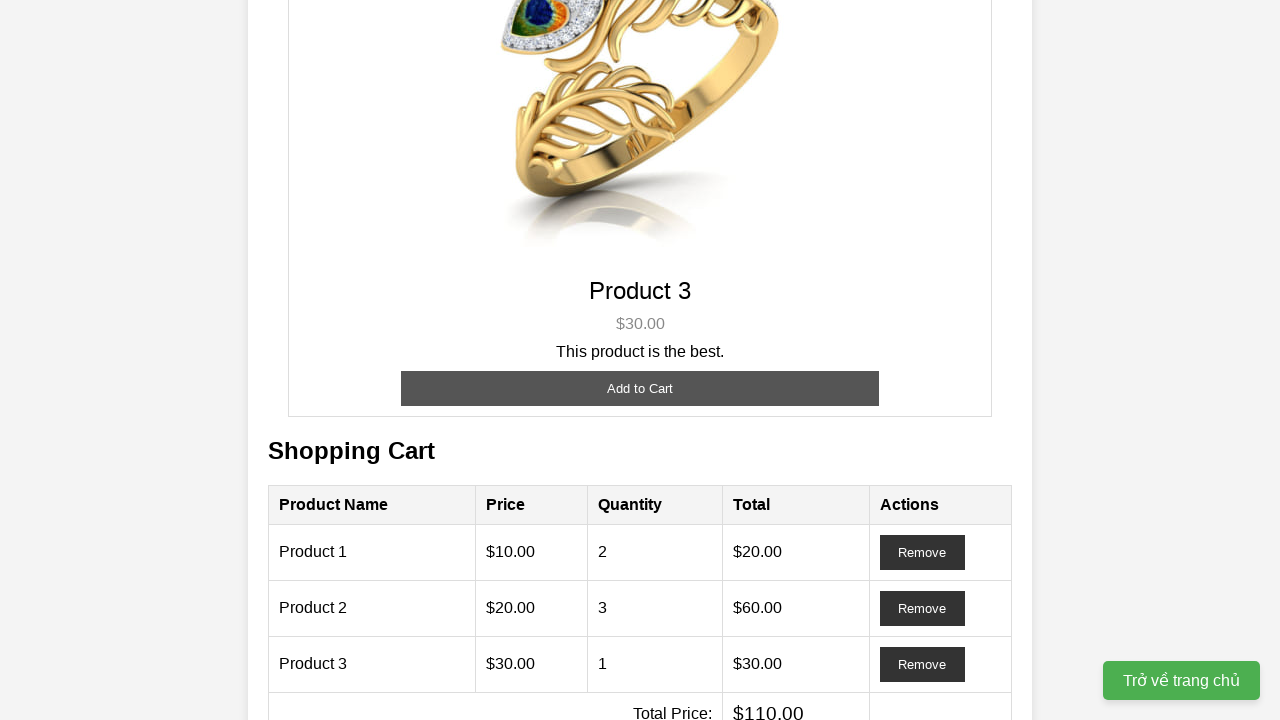

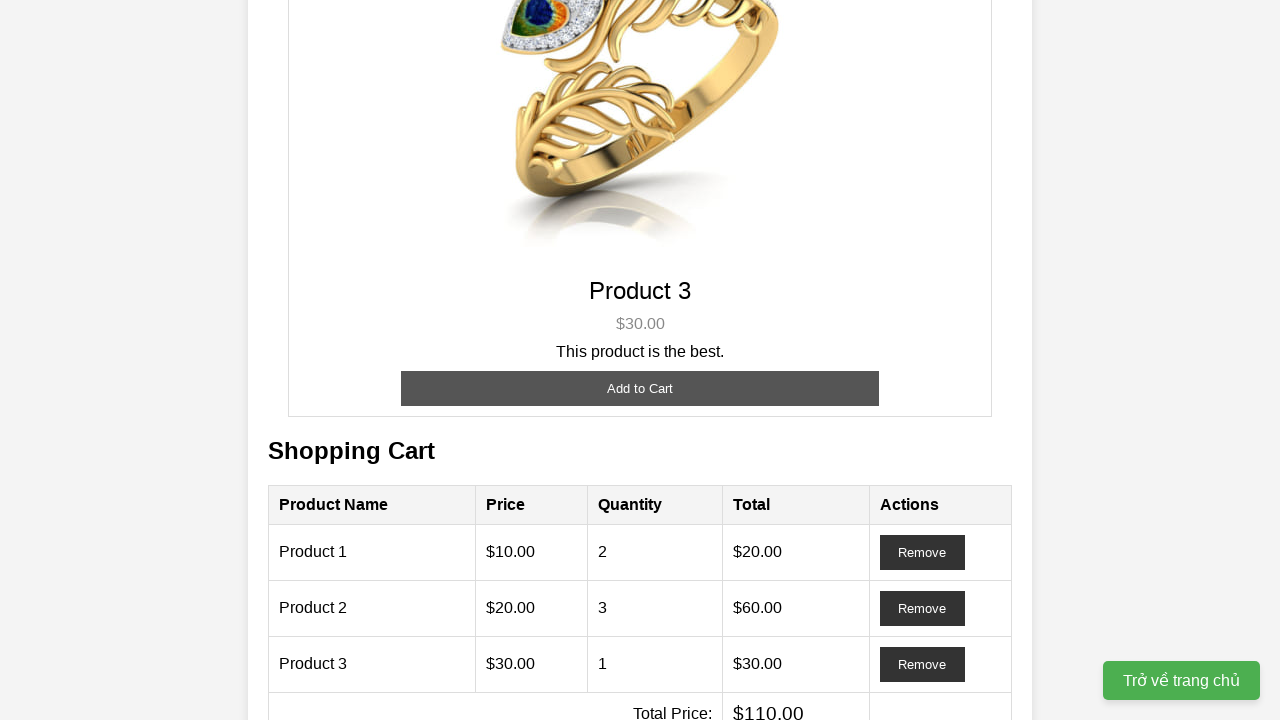